Tests the Select Value dropdown on the DemoQA select menu page by clicking to open it and verifying that all expected dropdown options are visible and present.

Starting URL: https://demoqa.com/select-menu

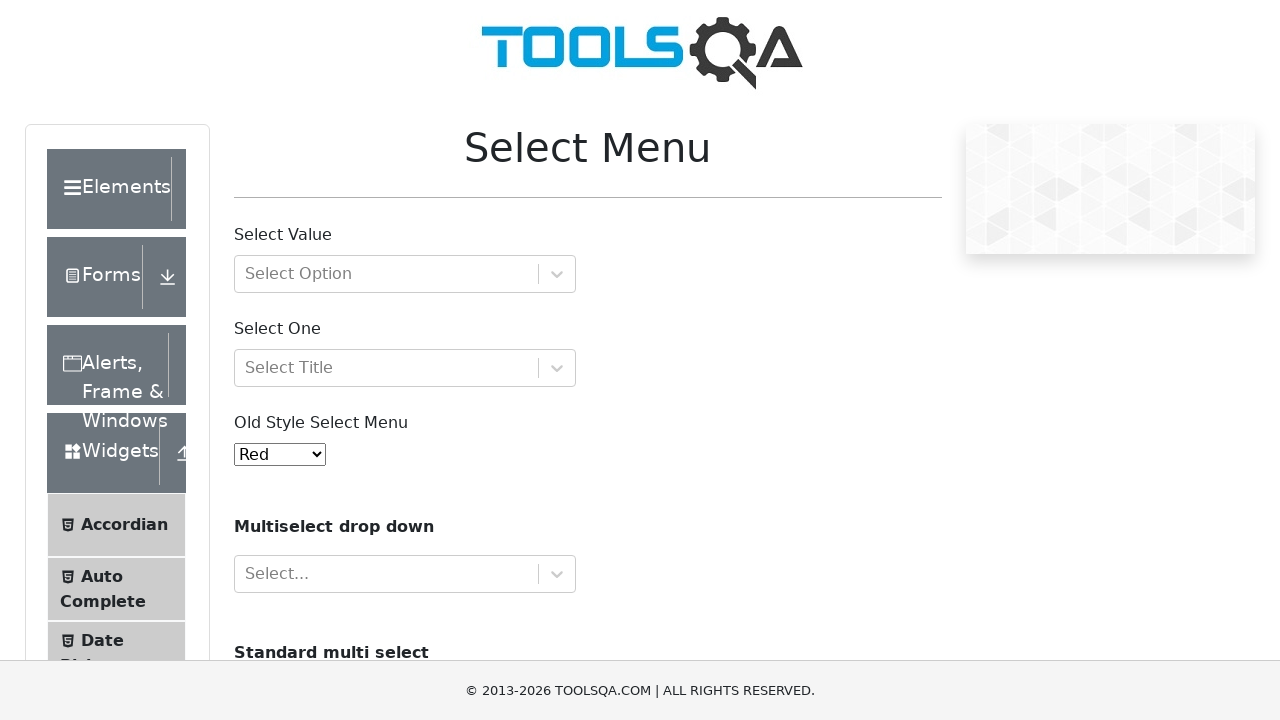

Clicked on 'Select Value' dropdown to open it at (405, 274) on #withOptGroup
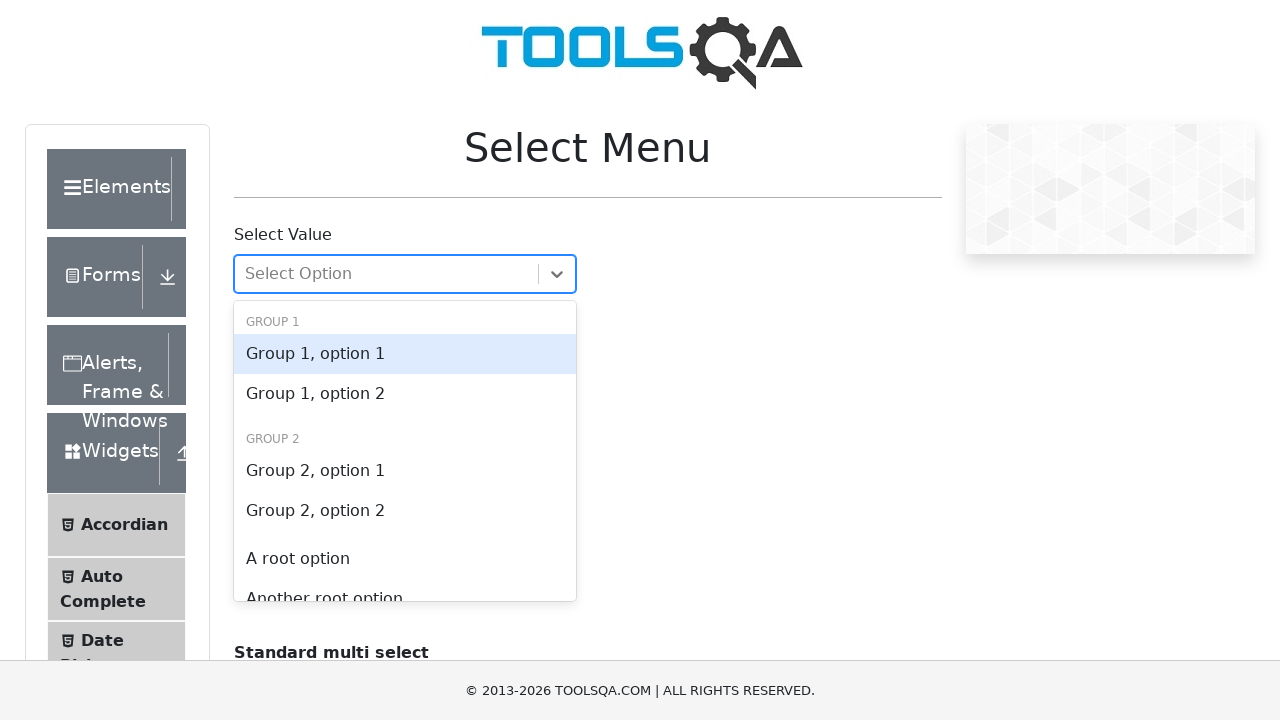

Dropdown options loaded and became visible
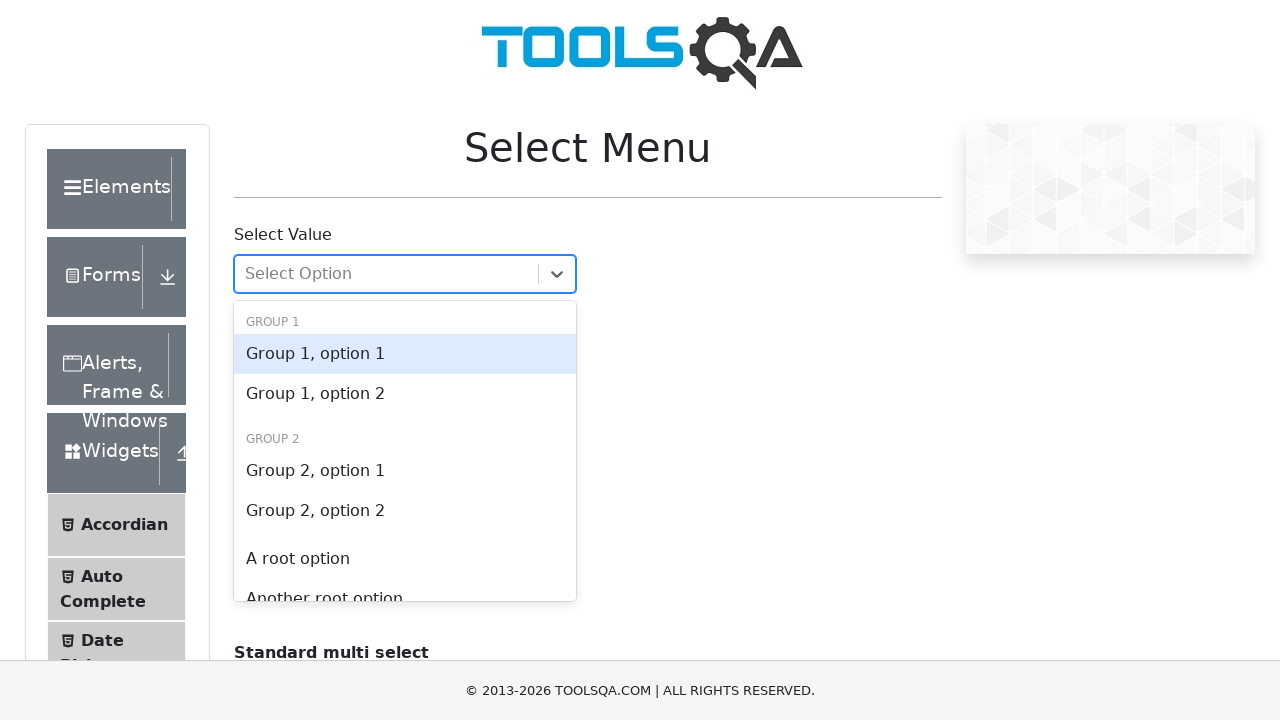

Verified first dropdown option is visible
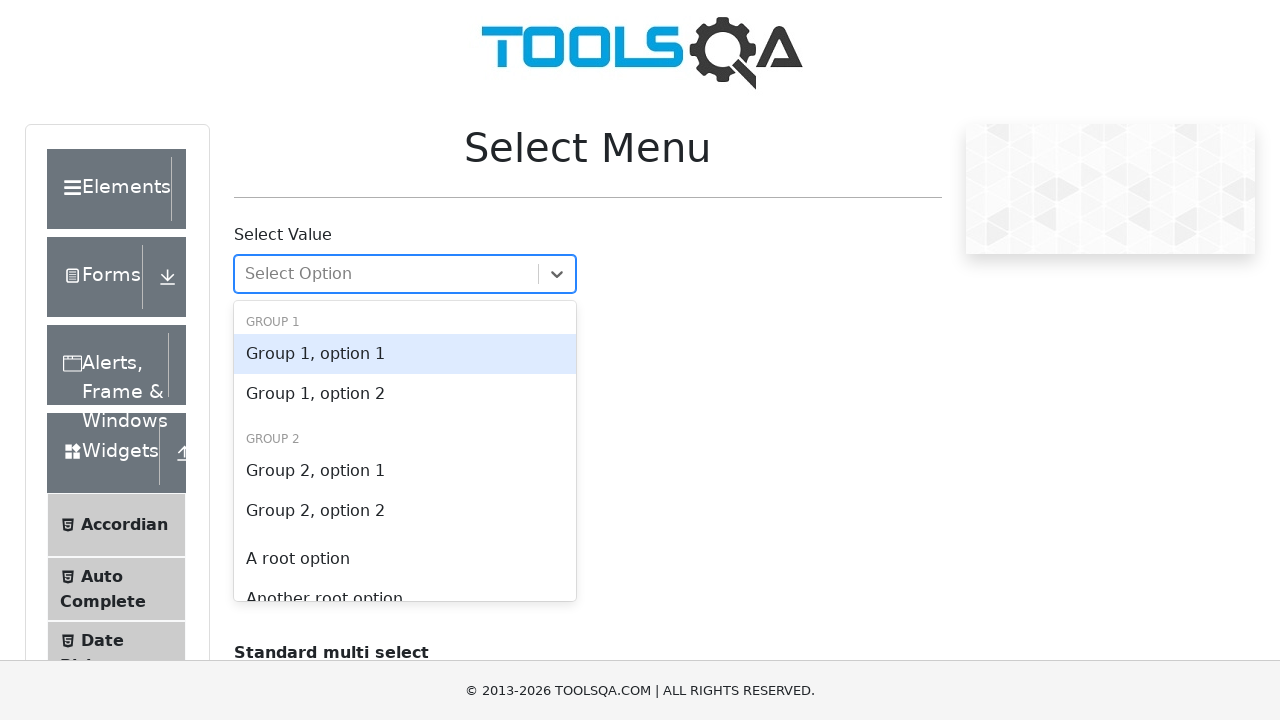

Verified option 'Group 1, option 1' is present in dropdown
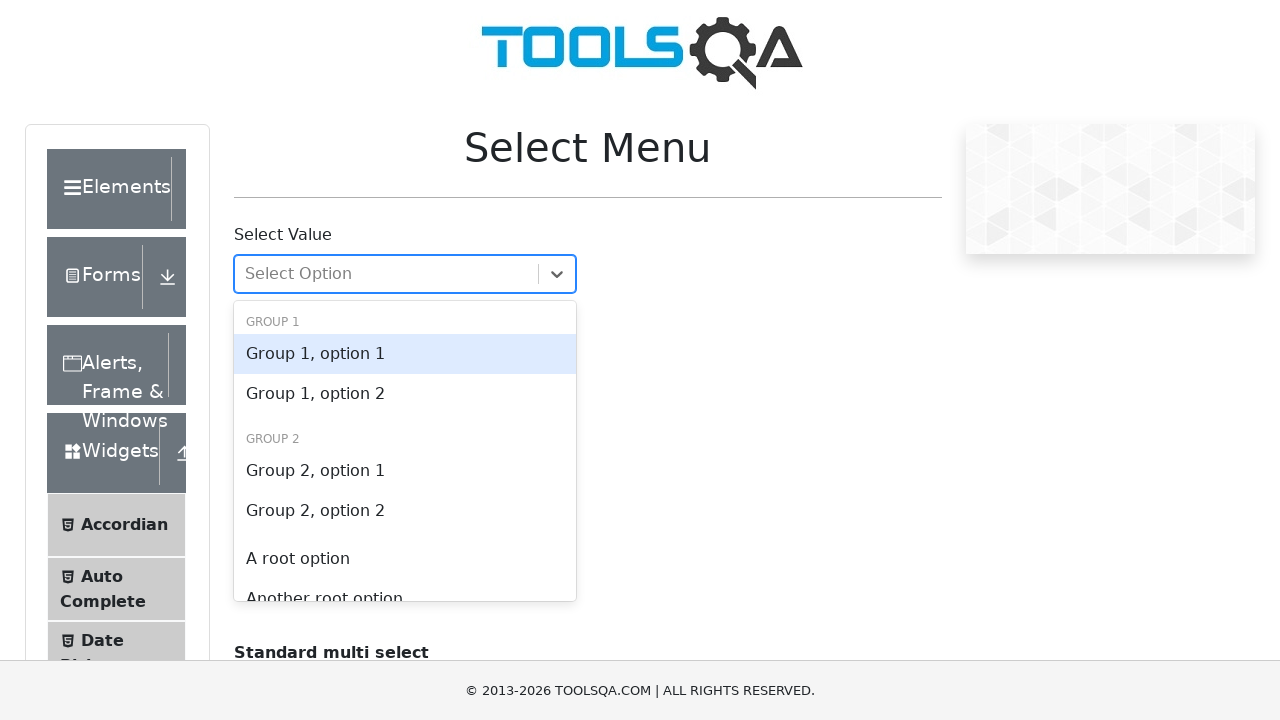

Verified option 'Group 1, option 2' is present in dropdown
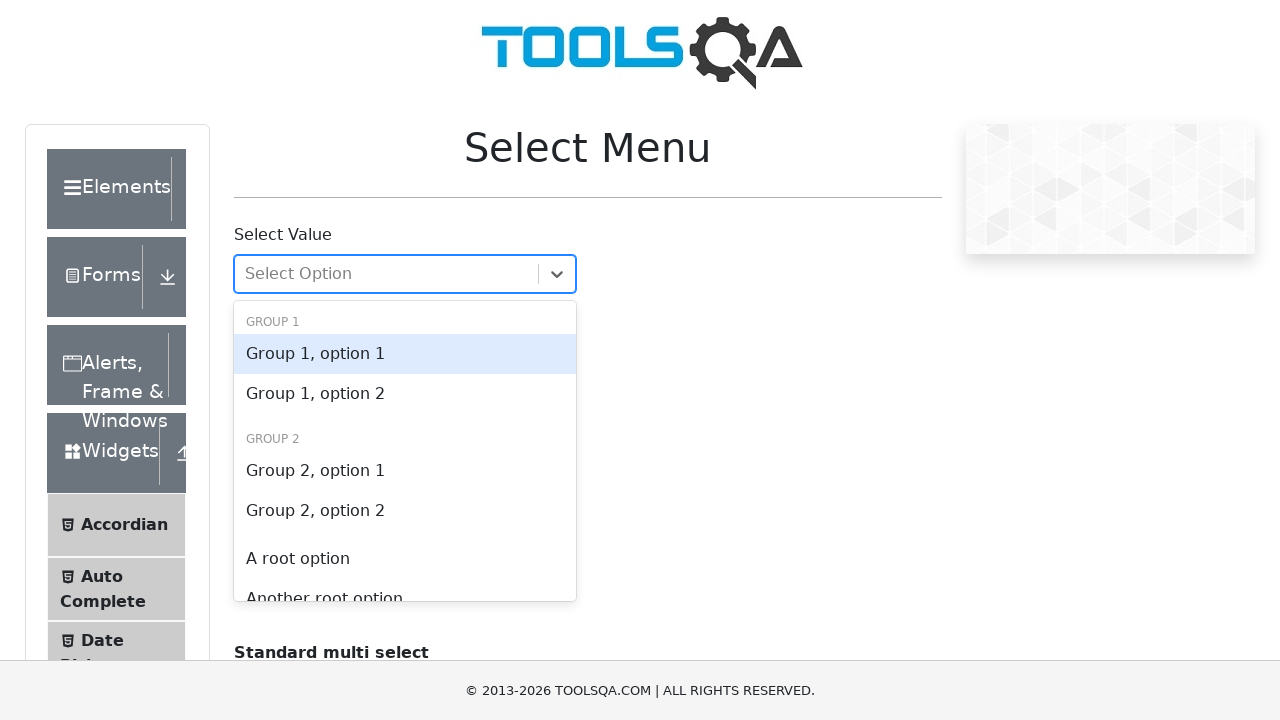

Verified option 'Group 2, option 1' is present in dropdown
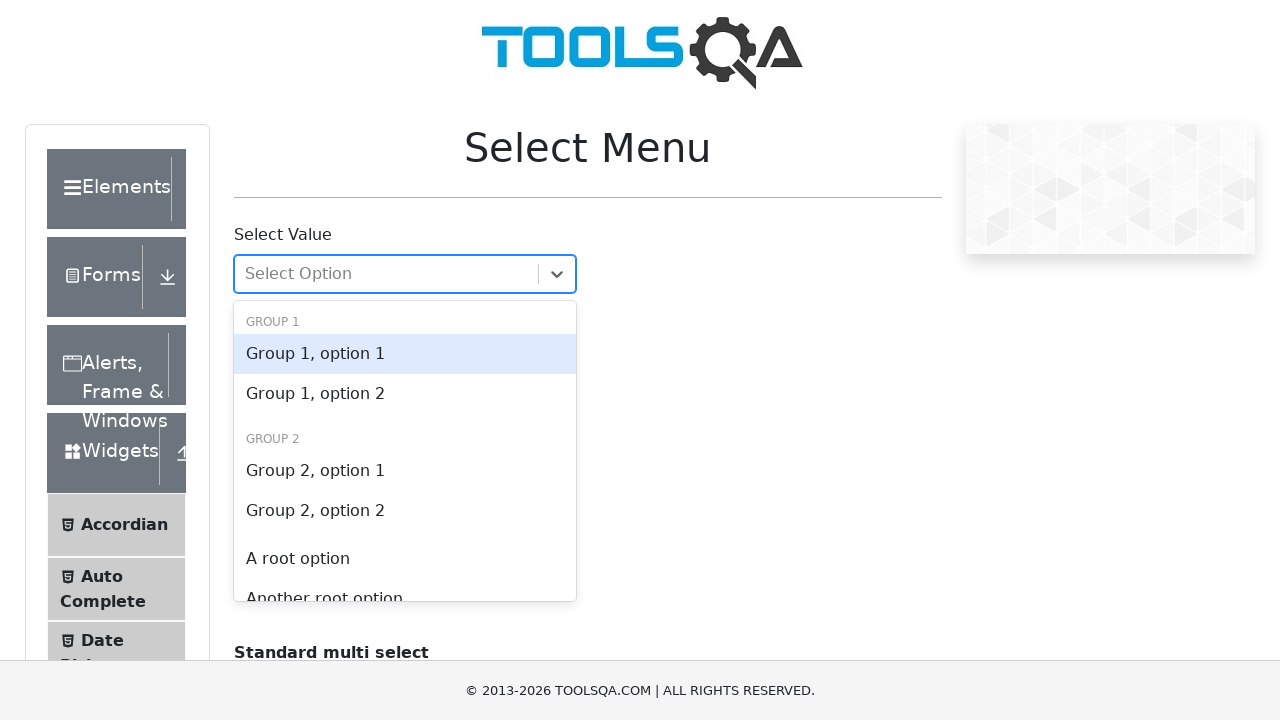

Verified option 'Group 2, option 2' is present in dropdown
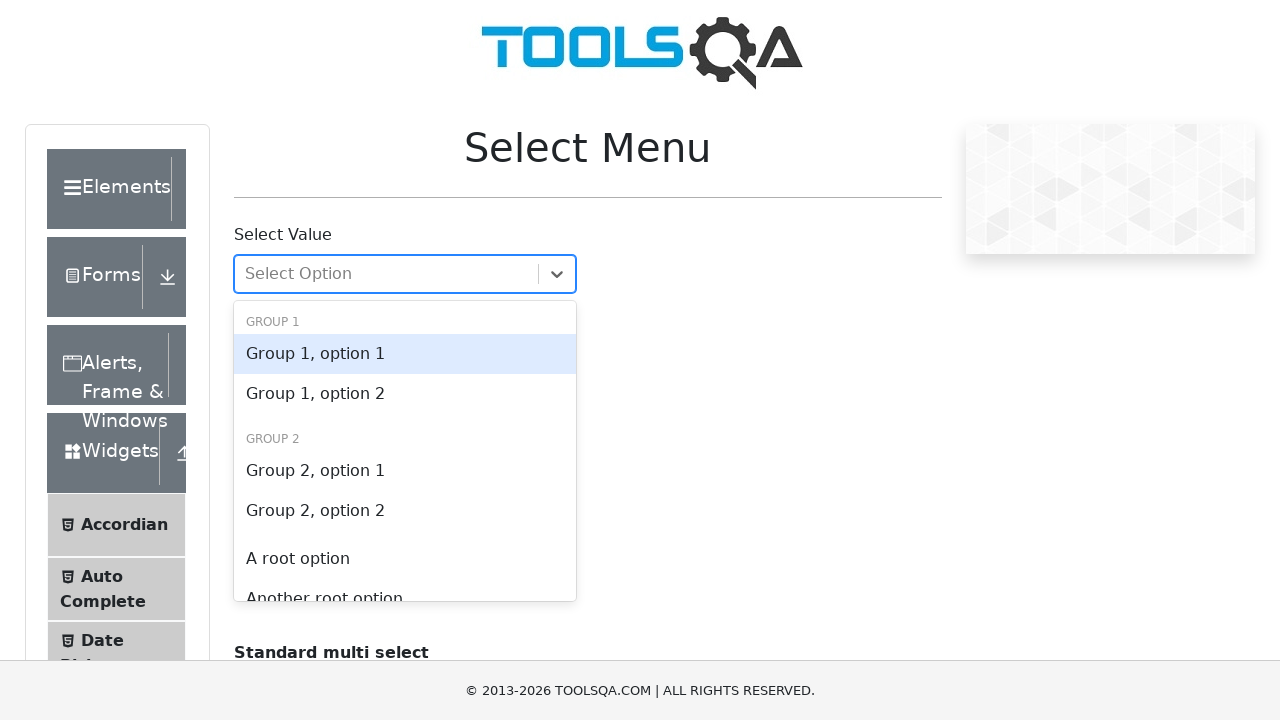

Verified option 'A root option' is present in dropdown
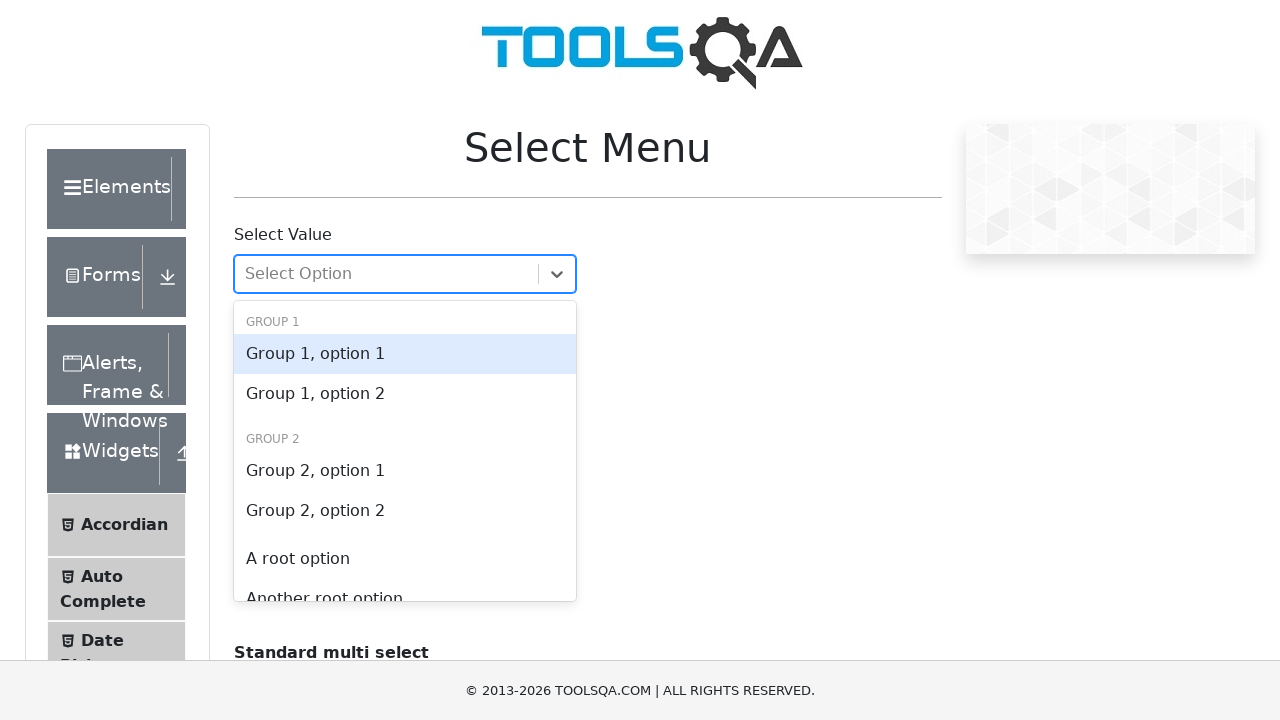

Verified option 'Another root option' is present in dropdown
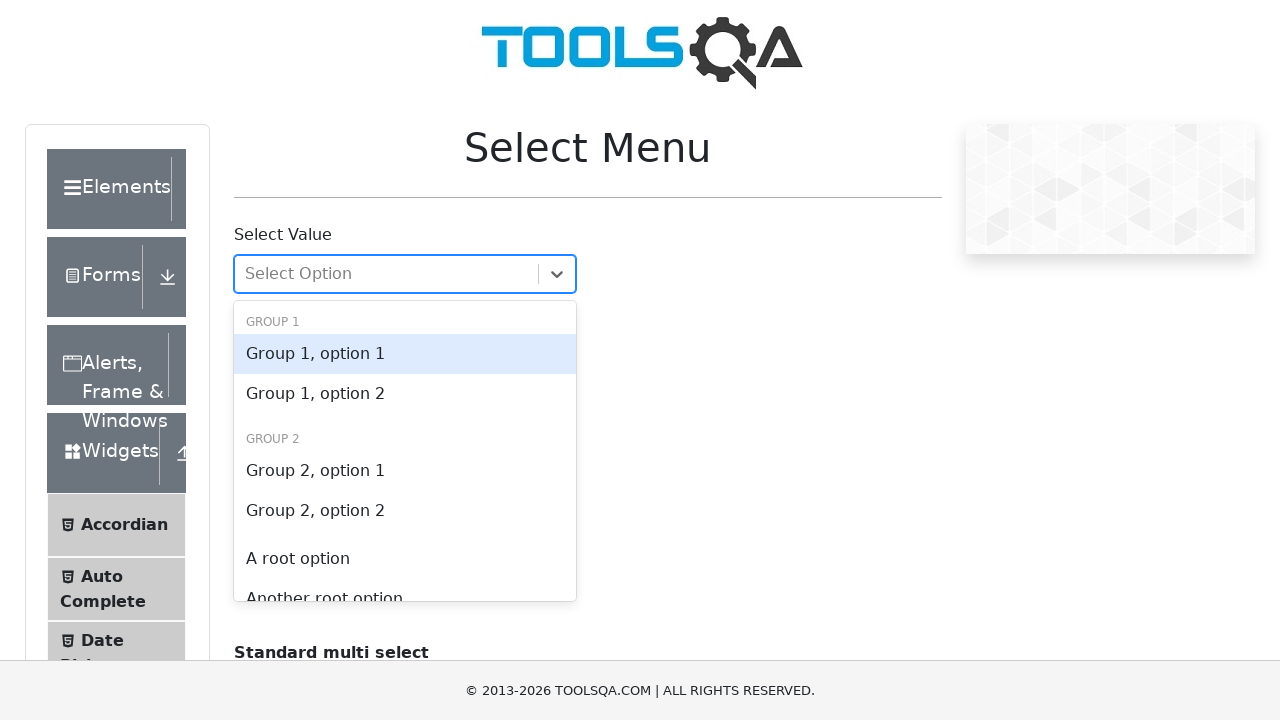

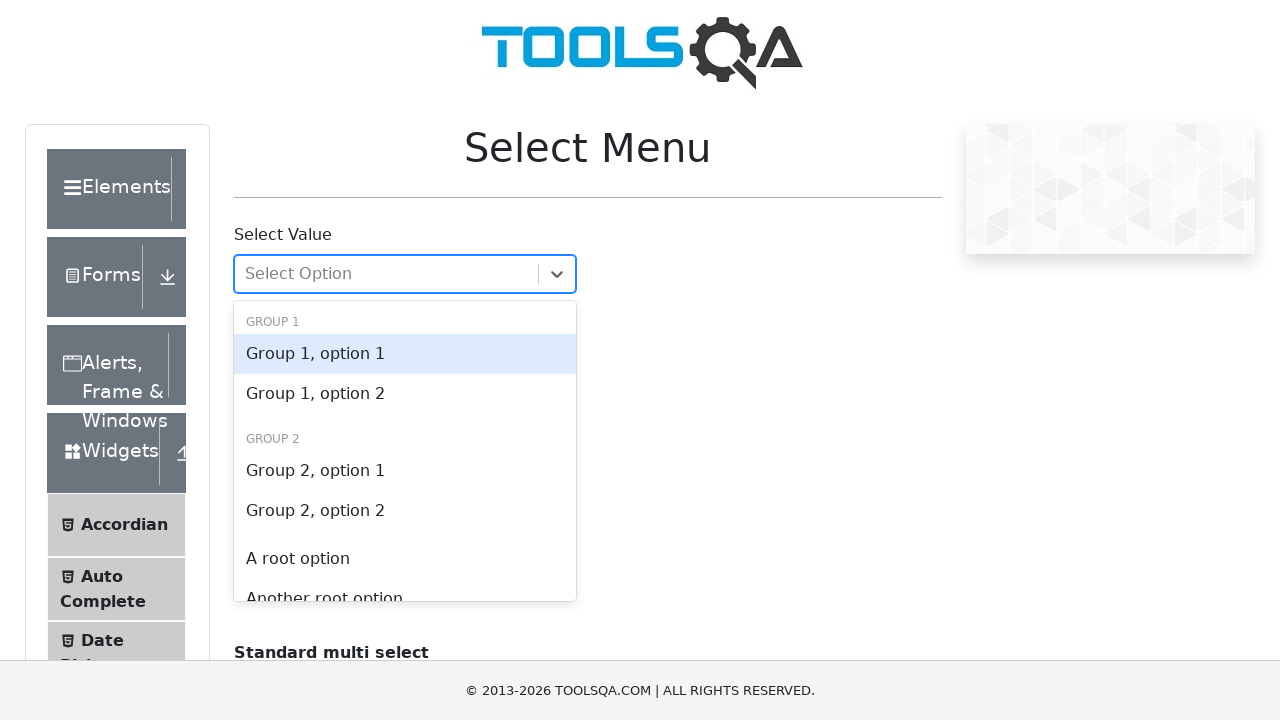